Tests a registration form by filling all required input fields in the first block with placeholder text, submitting the form, and verifying the success message appears.

Starting URL: http://suninjuly.github.io/registration1.html

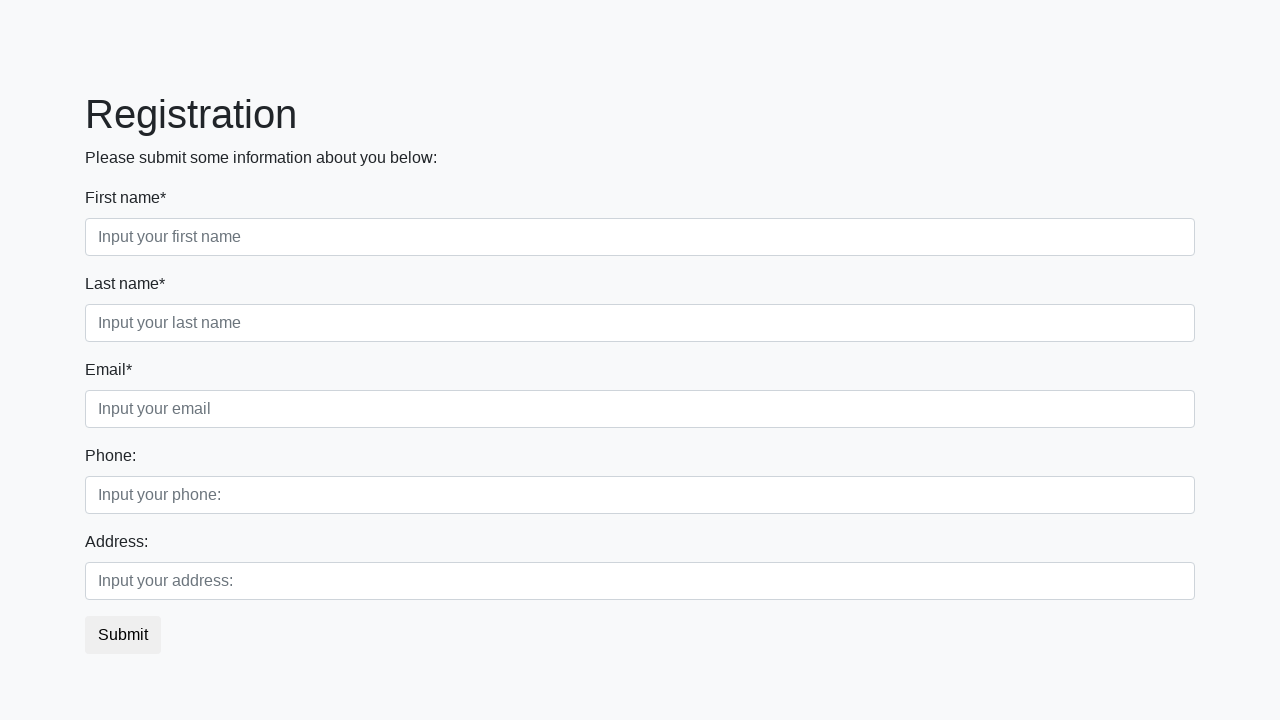

Located all input fields in the first block
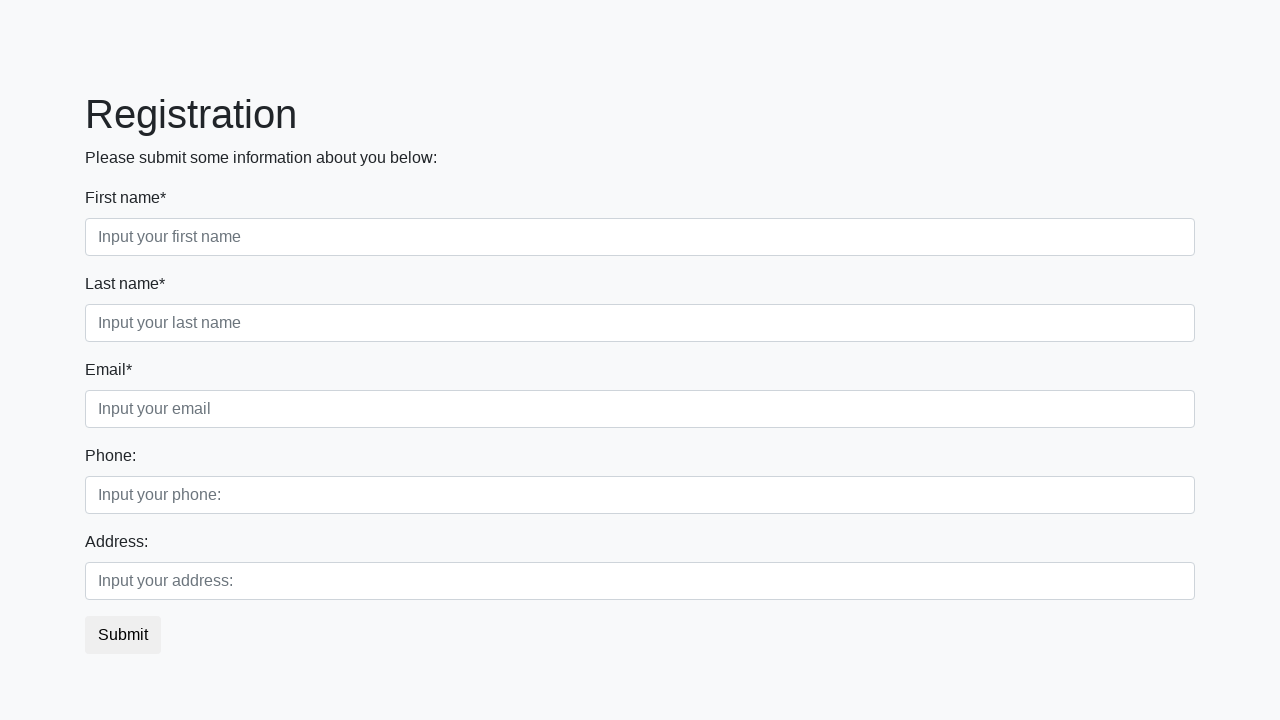

Filled input field 1 of 3 with 'N/A' on .first_block input >> nth=0
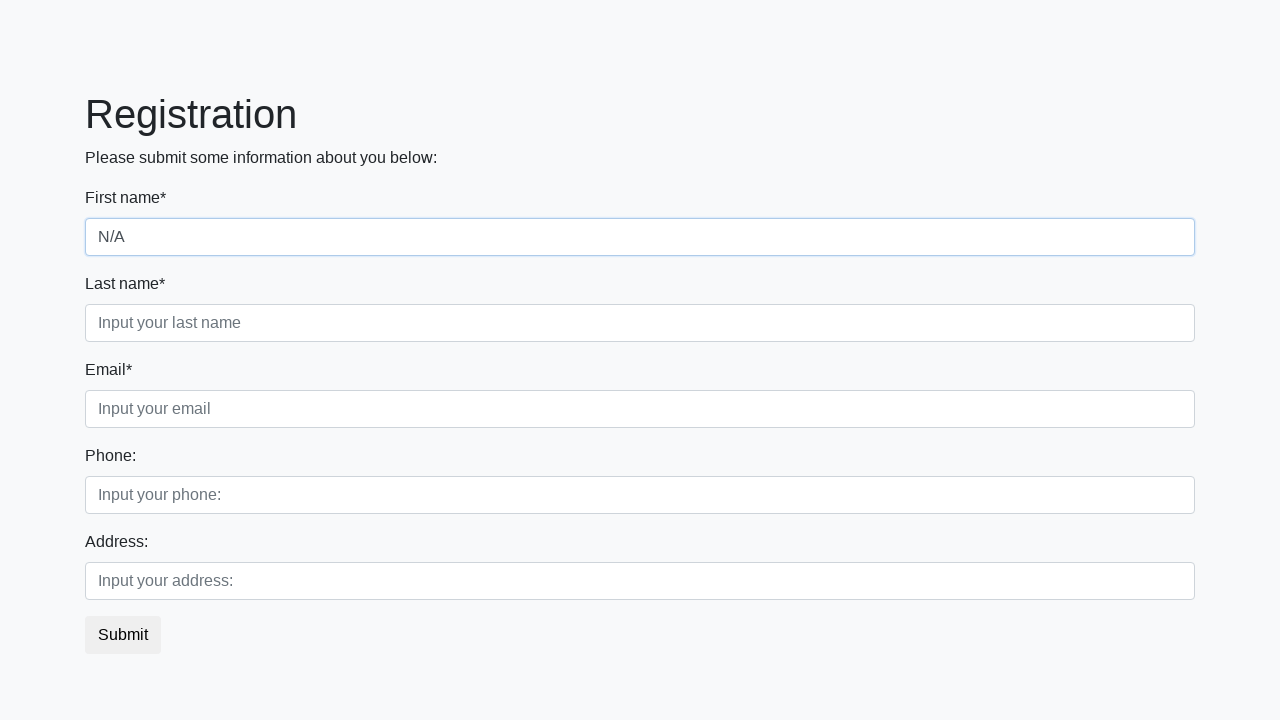

Filled input field 2 of 3 with 'N/A' on .first_block input >> nth=1
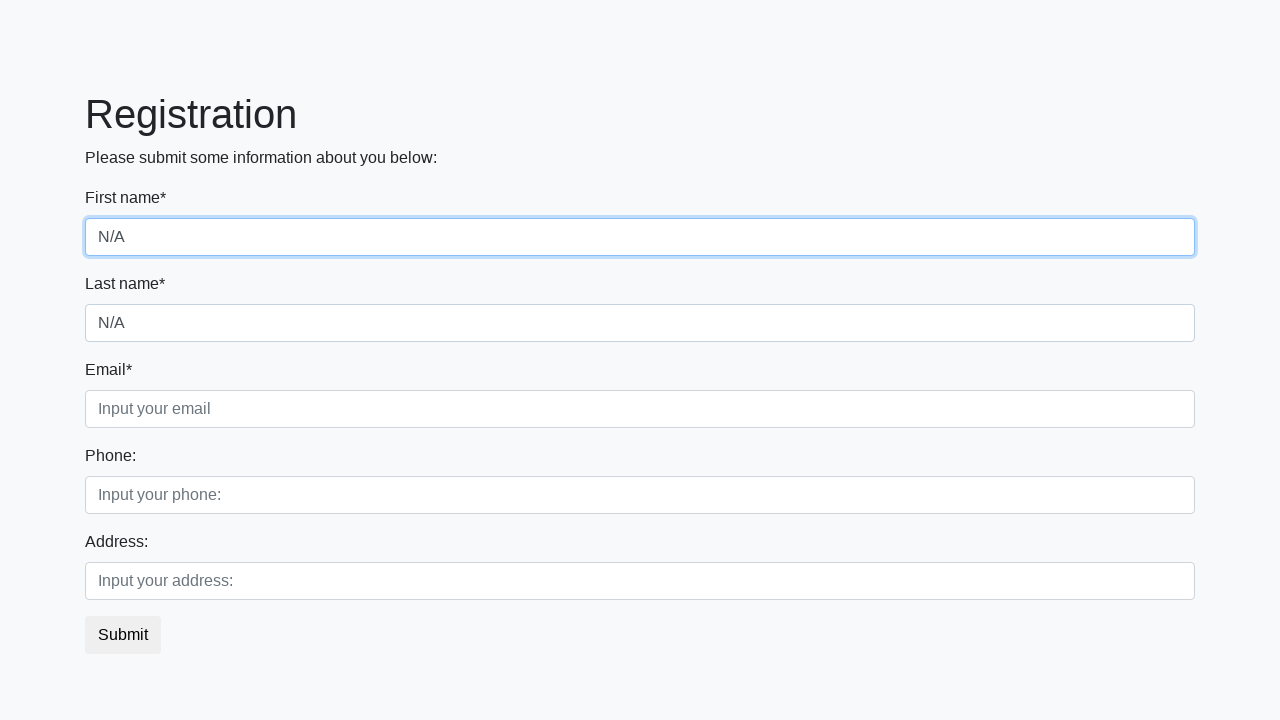

Filled input field 3 of 3 with 'N/A' on .first_block input >> nth=2
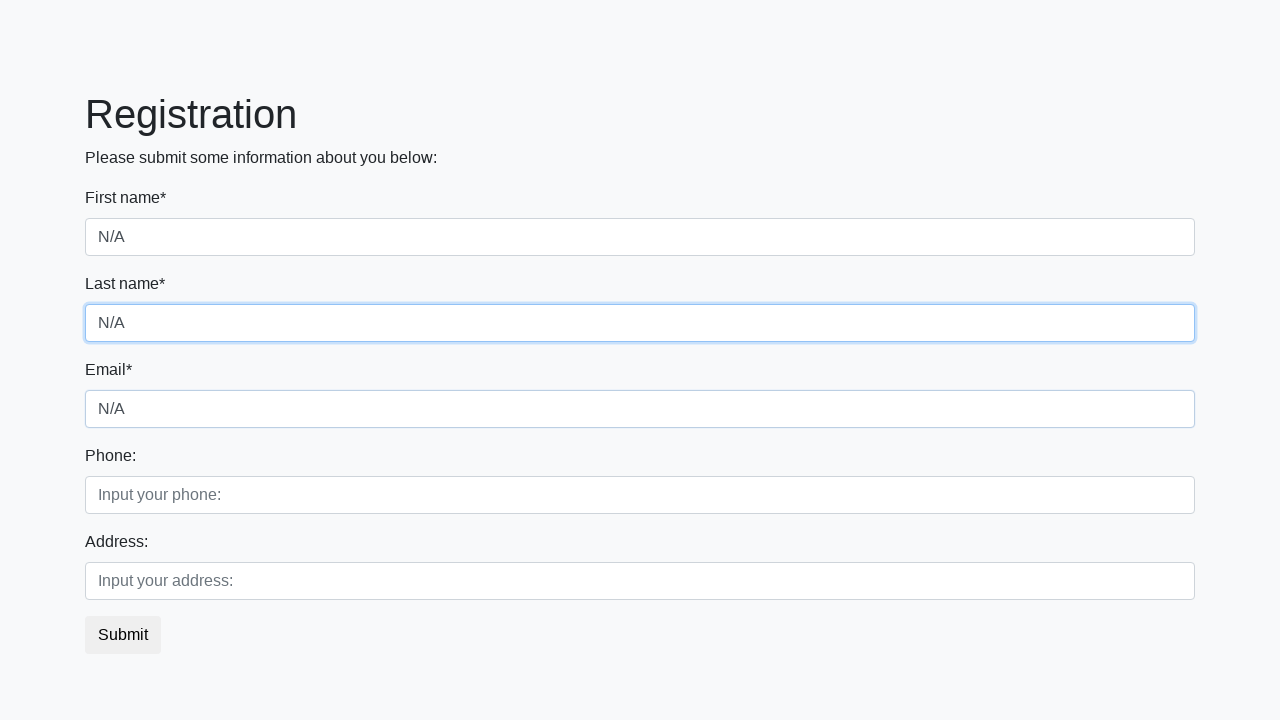

Clicked the submit button to submit the registration form at (123, 635) on button.btn
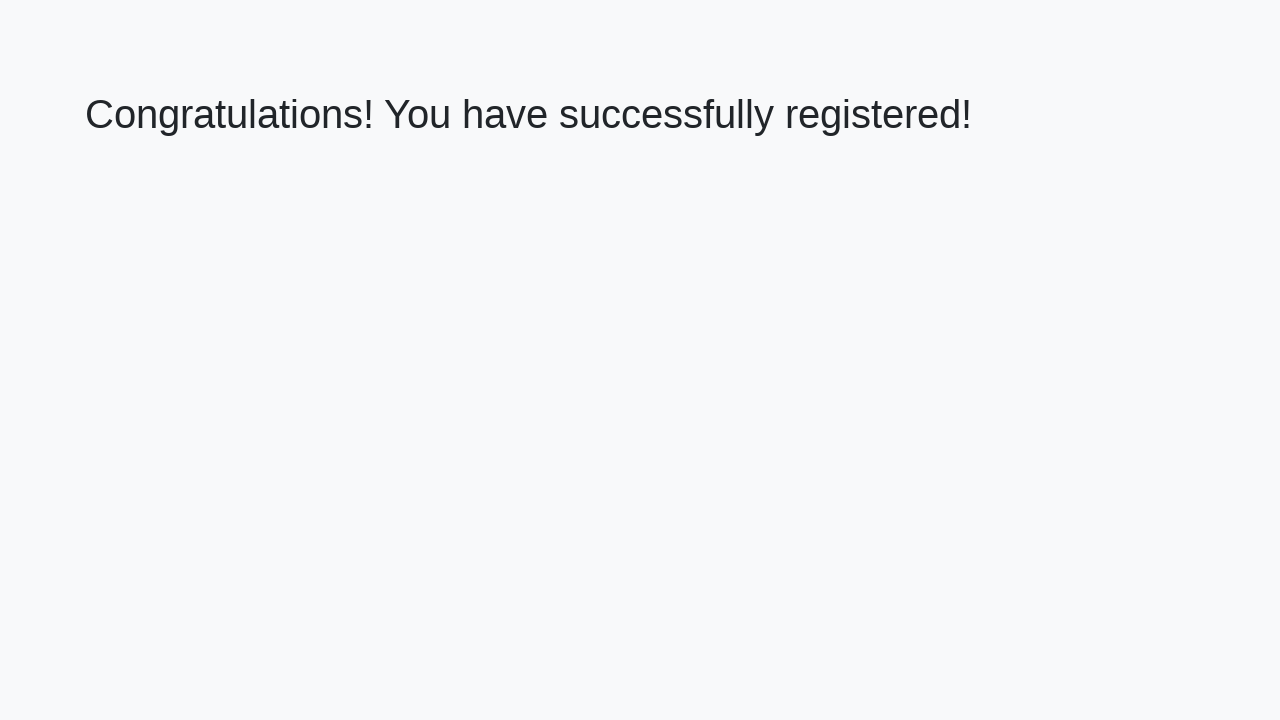

Success message heading appeared on the page
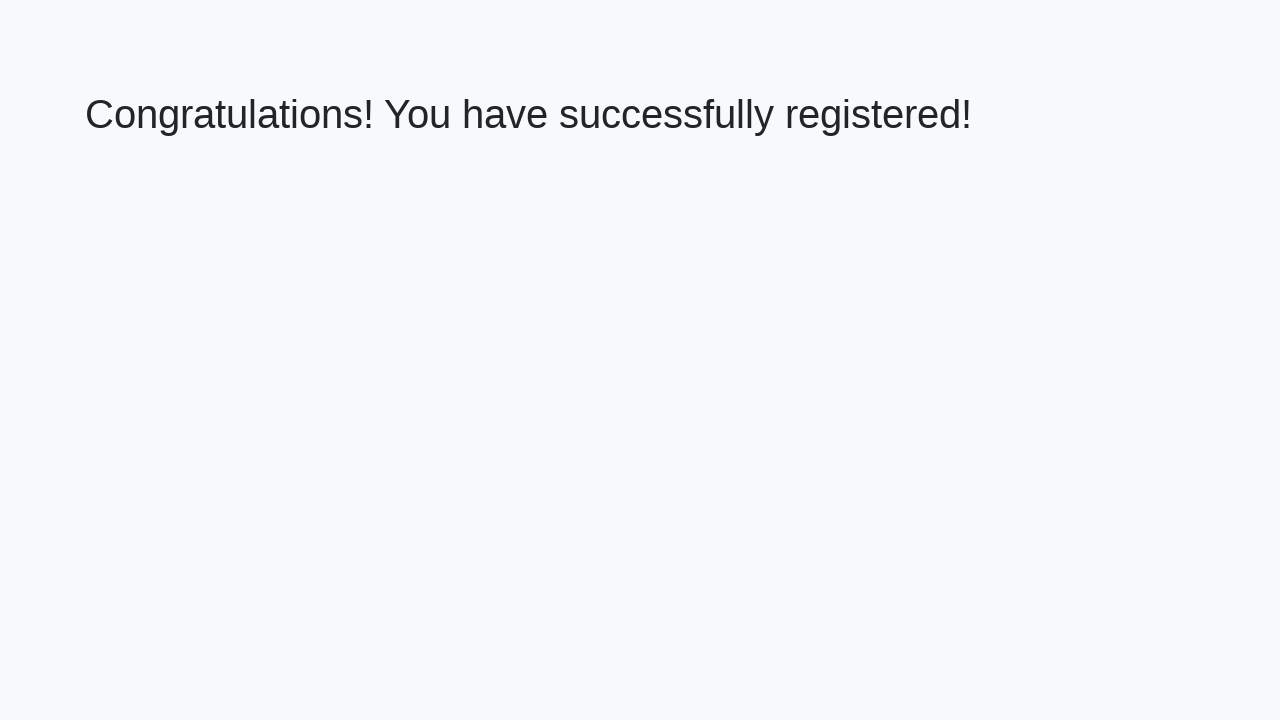

Retrieved success message text: 'Congratulations! You have successfully registered!'
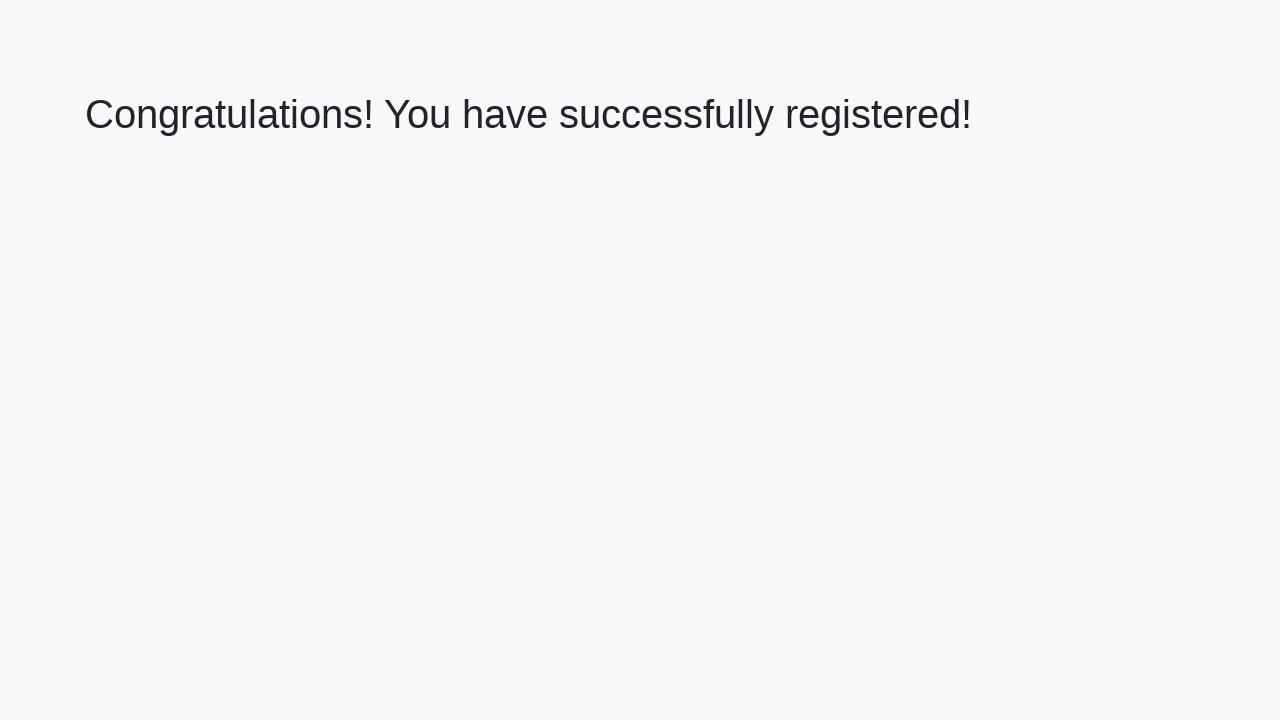

Verified success message matches expected text
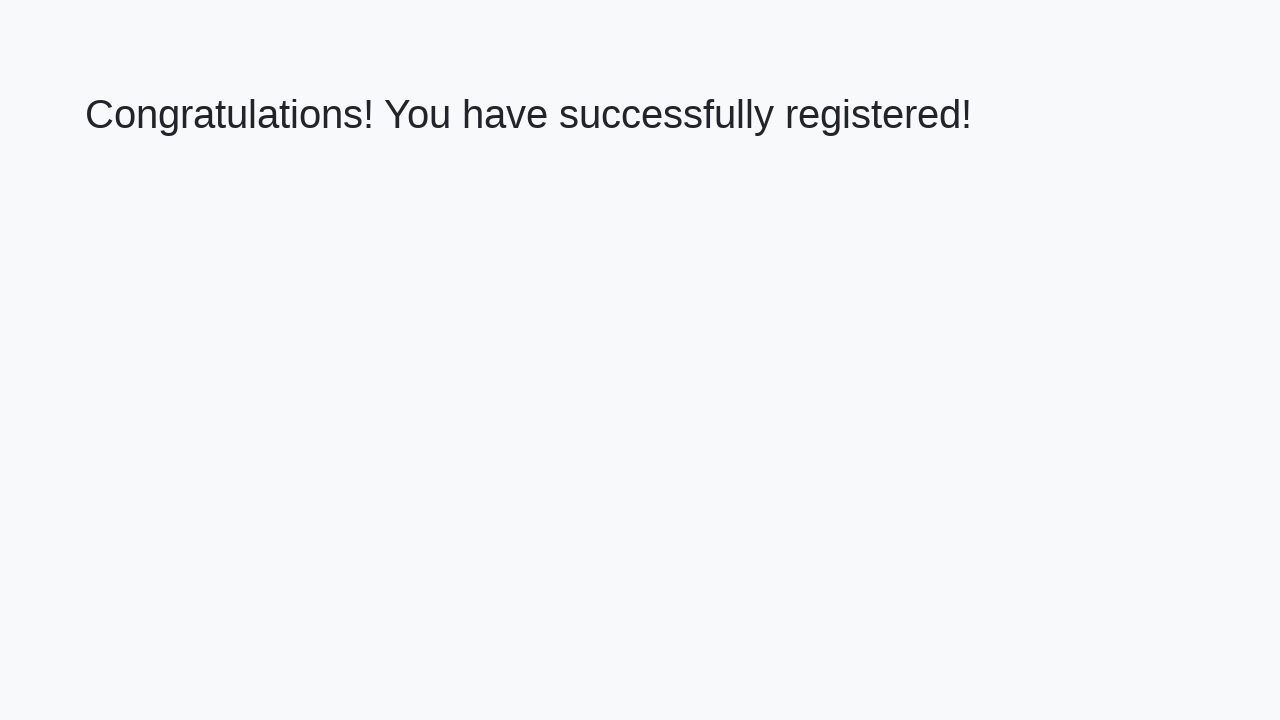

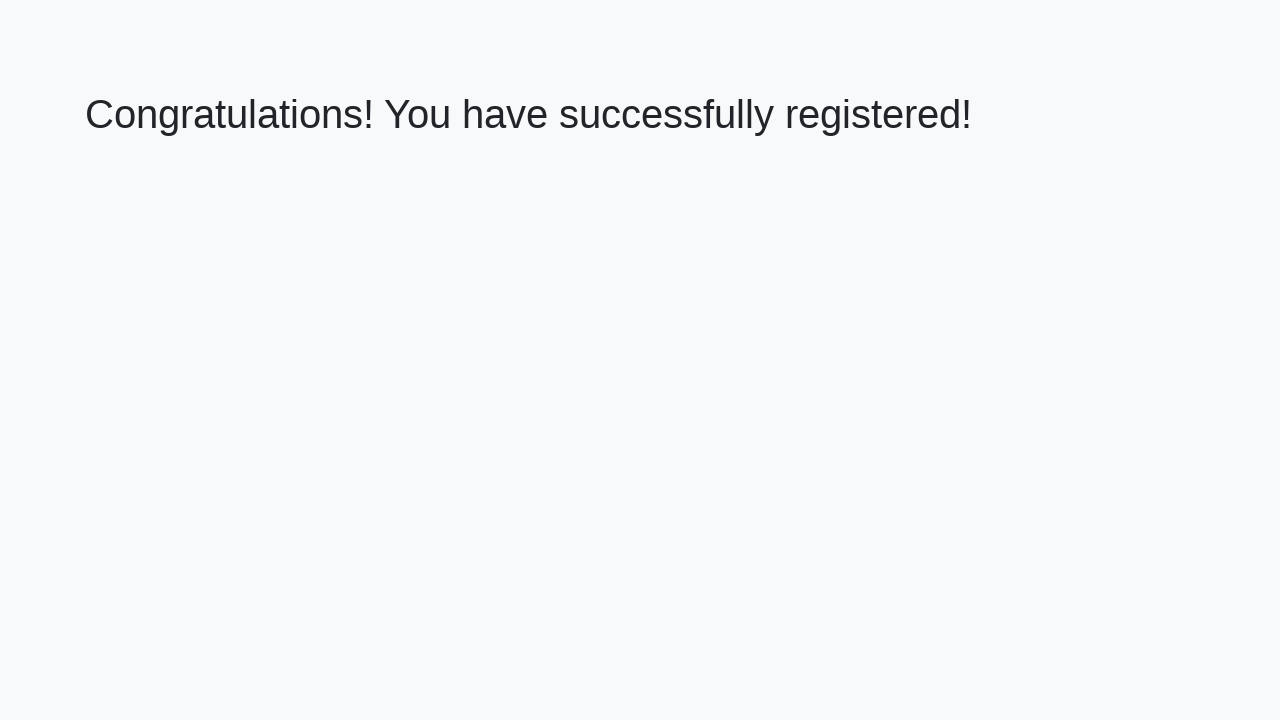